Tests dropdown selection functionality on a practice site by selecting currency options using different methods (by value, index, and visible text), then navigates to SpiceJet website to test passenger count increment functionality for adults, children, and infants.

Starting URL: https://rahulshettyacademy.com/dropdownsPractise/

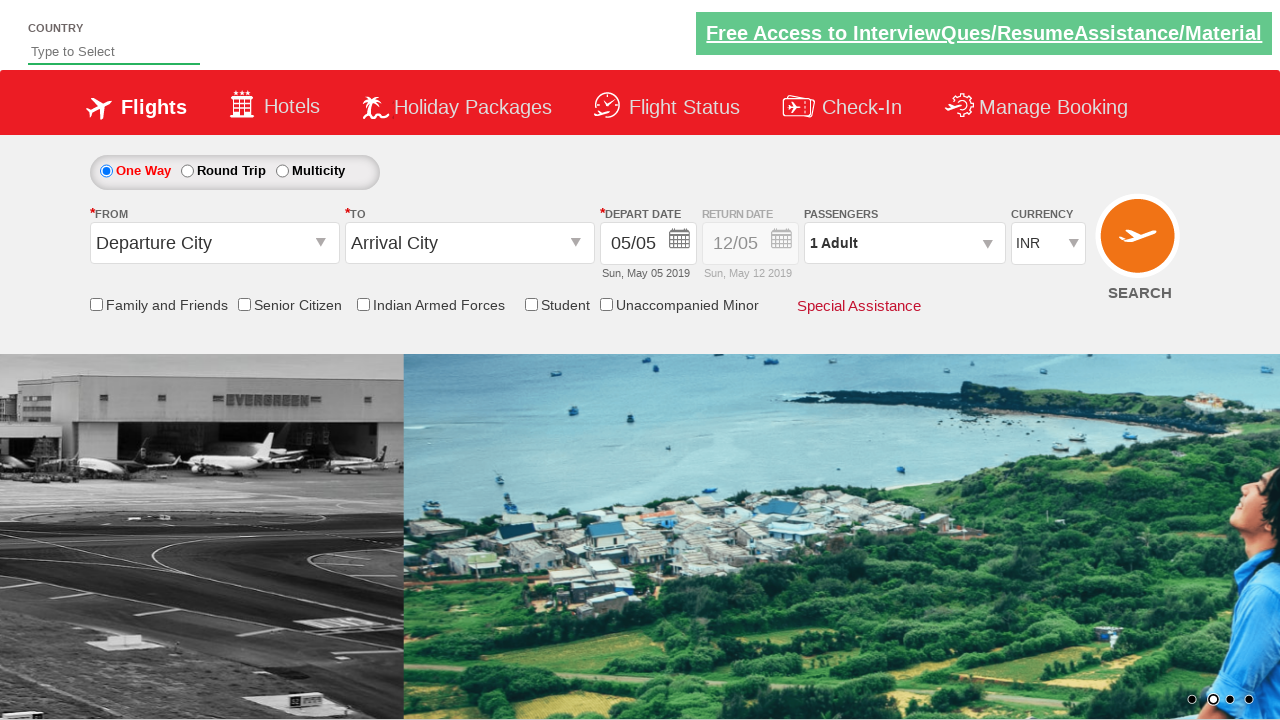

Selected USD currency from dropdown by value on select#ctl00_mainContent_DropDownListCurrency
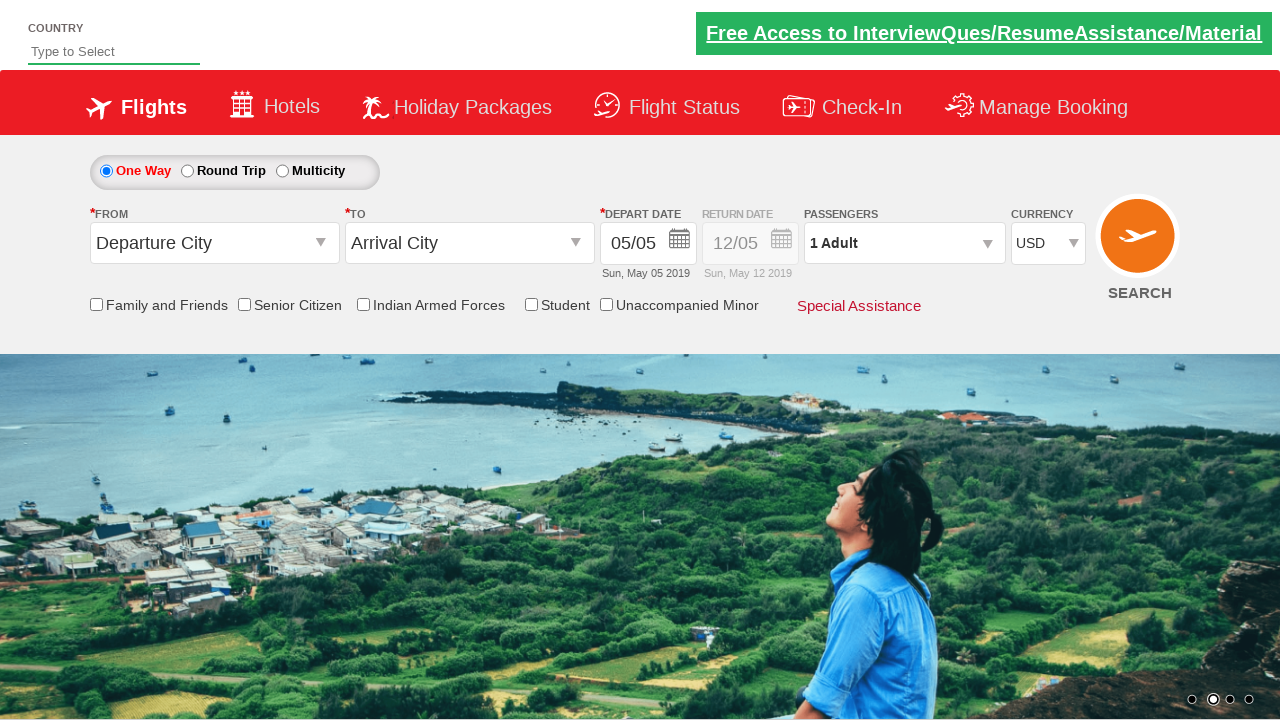

Selected currency dropdown option at index 1 on select#ctl00_mainContent_DropDownListCurrency
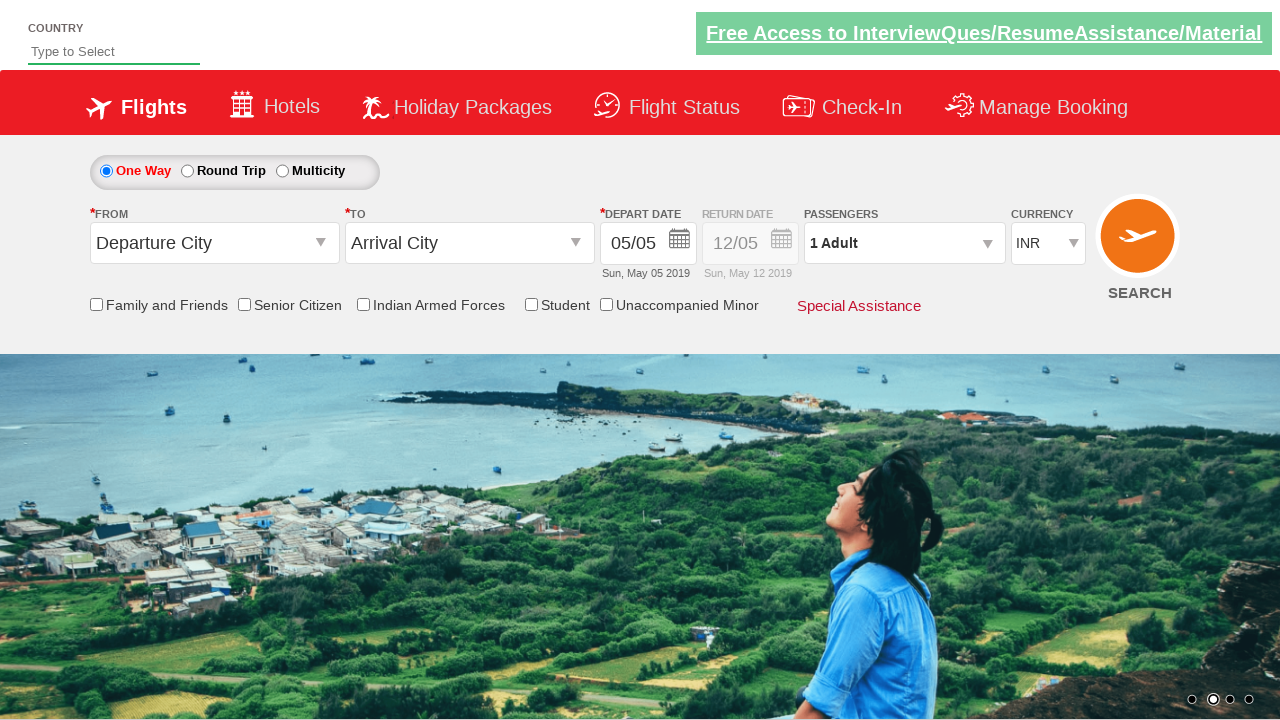

Selected AED currency from dropdown by visible text on select#ctl00_mainContent_DropDownListCurrency
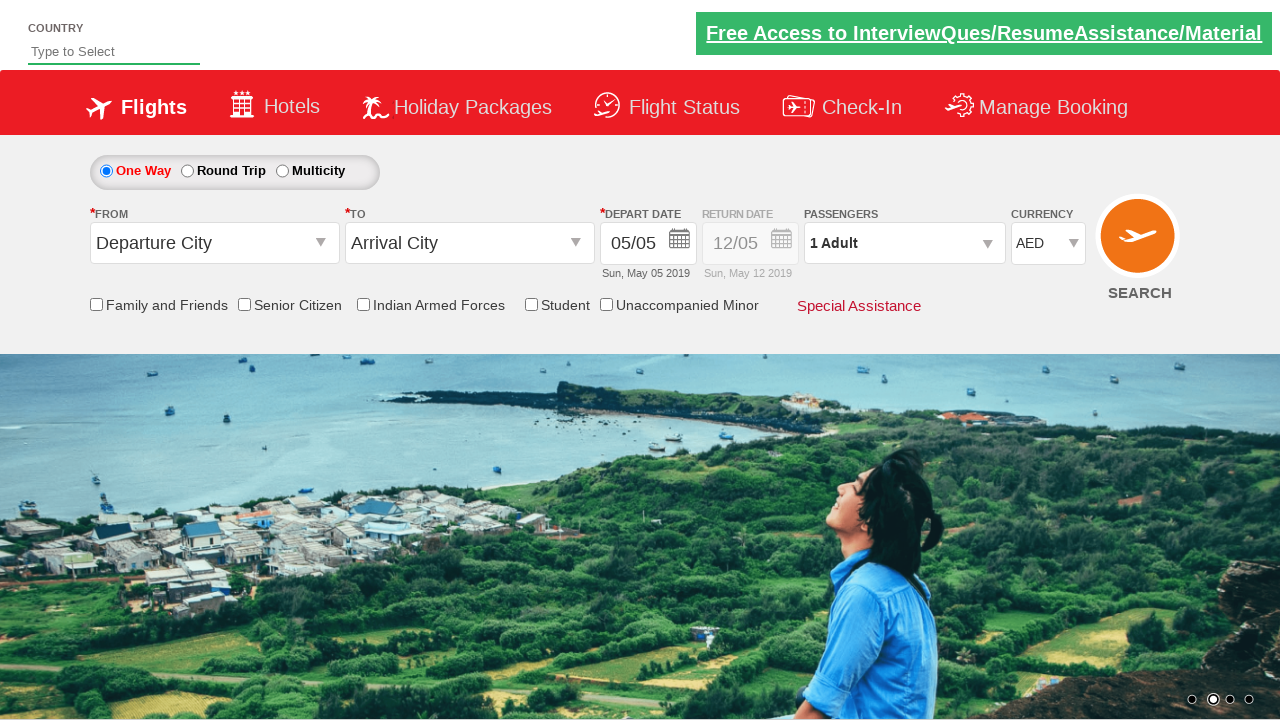

Navigated to SpiceJet website
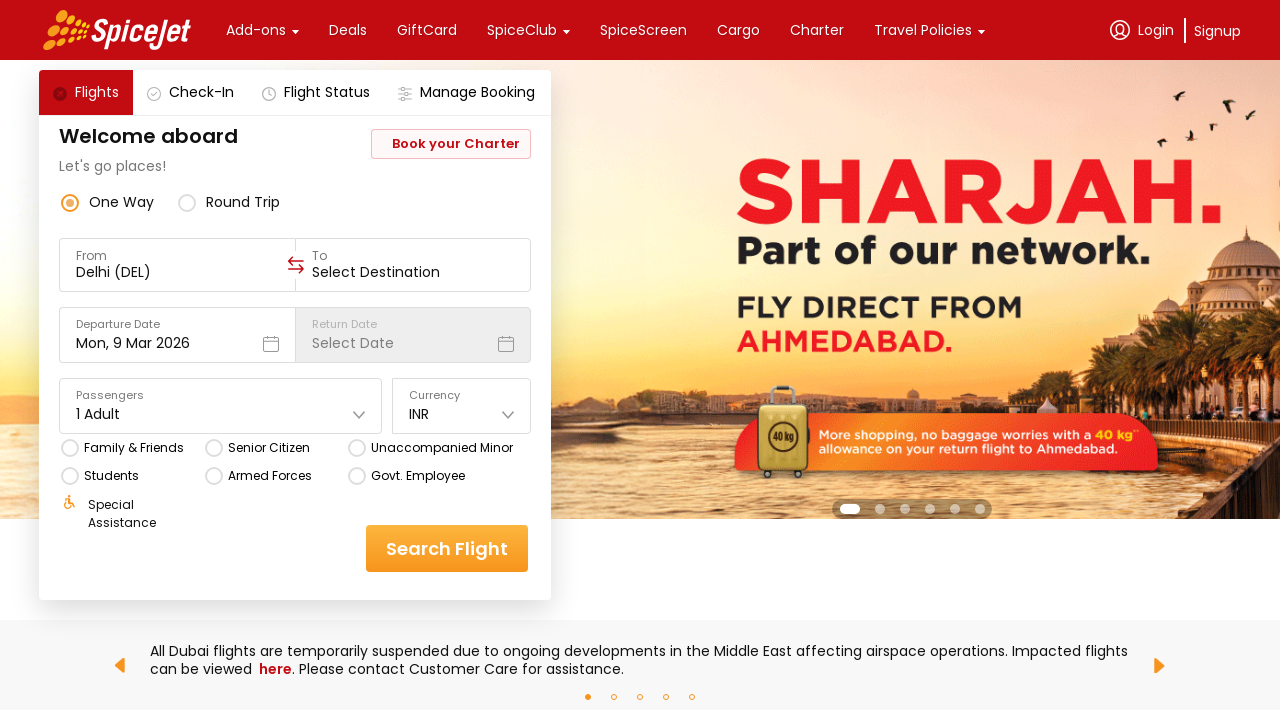

Waited 4 seconds for SpiceJet page to load
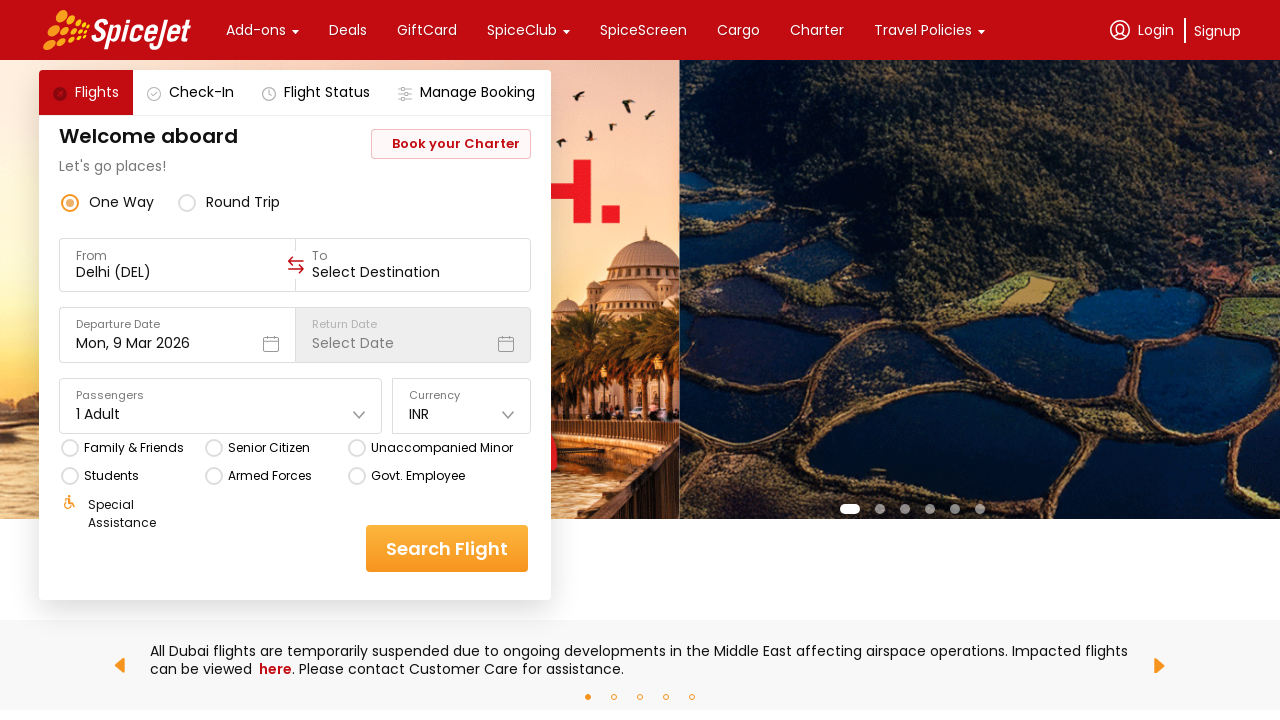

Clicked on passenger dropdown to open it at (221, 414) on (//*[@class='css-1dbjc4n r-1awozwy r-18u37iz r-1wtj0ep'])[5]
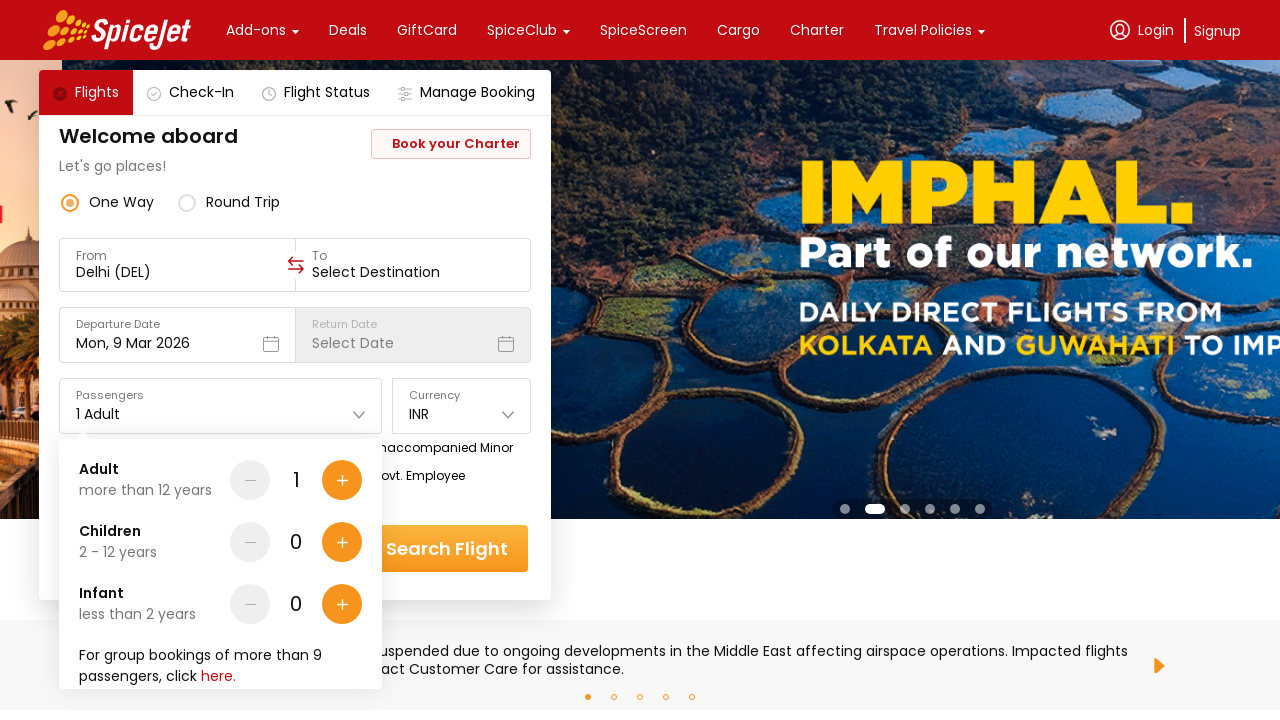

Waited for passenger dropdown to expand and show Adult option
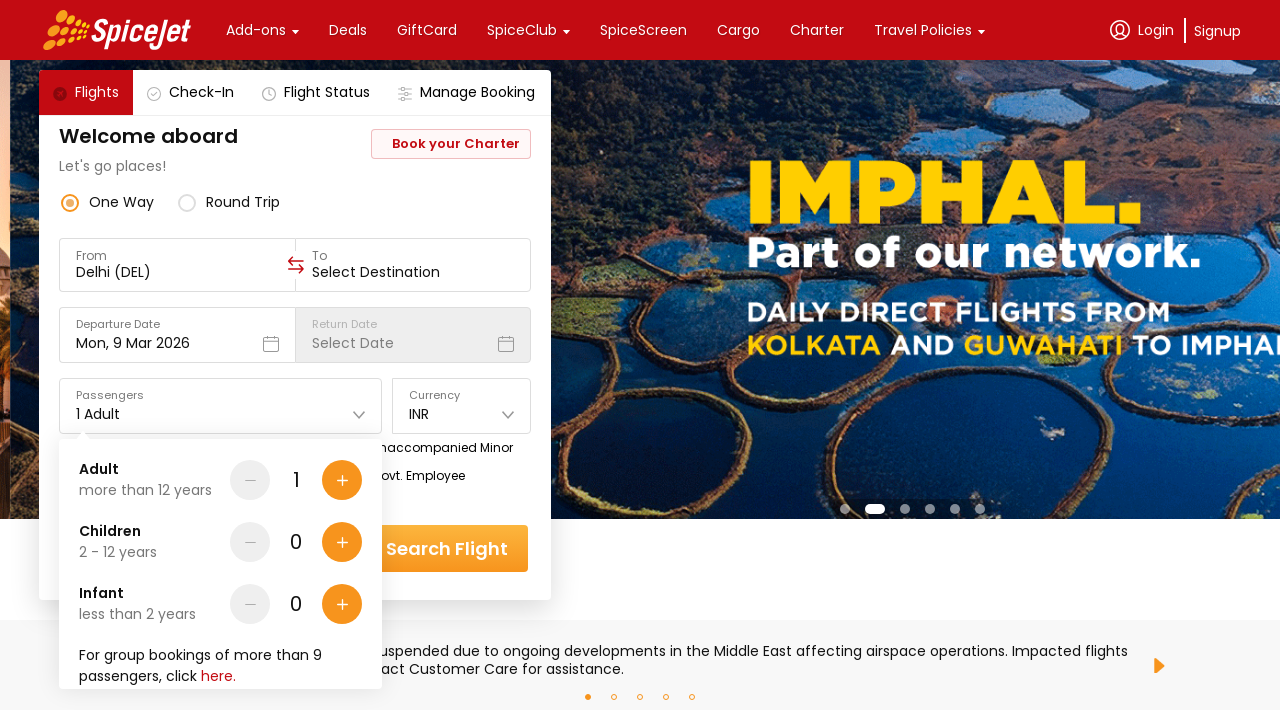

Incremented adult count (click 1 of 4) at (342, 480) on xpath=//div[@data-testid='Adult-testID-plus-one-cta']//*[name()='svg']
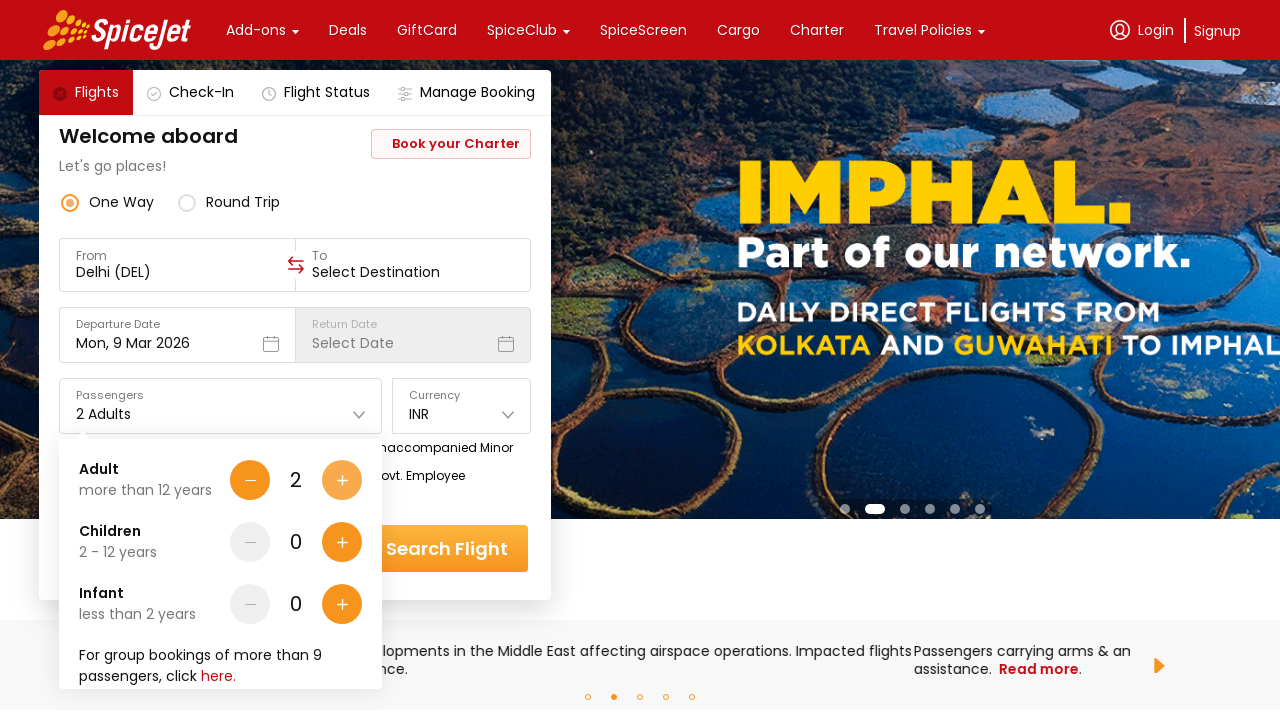

Incremented adult count (click 2 of 4) at (342, 480) on xpath=//div[@data-testid='Adult-testID-plus-one-cta']//*[name()='svg']
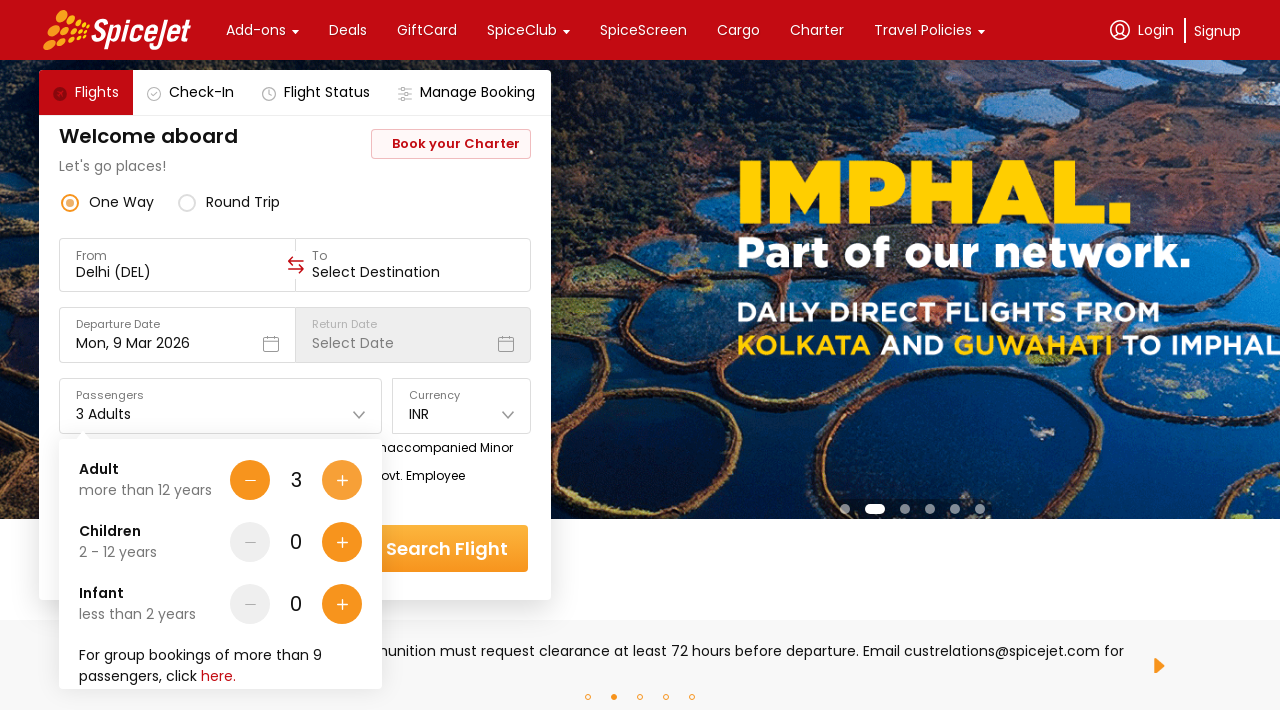

Incremented adult count (click 3 of 4) at (342, 480) on xpath=//div[@data-testid='Adult-testID-plus-one-cta']//*[name()='svg']
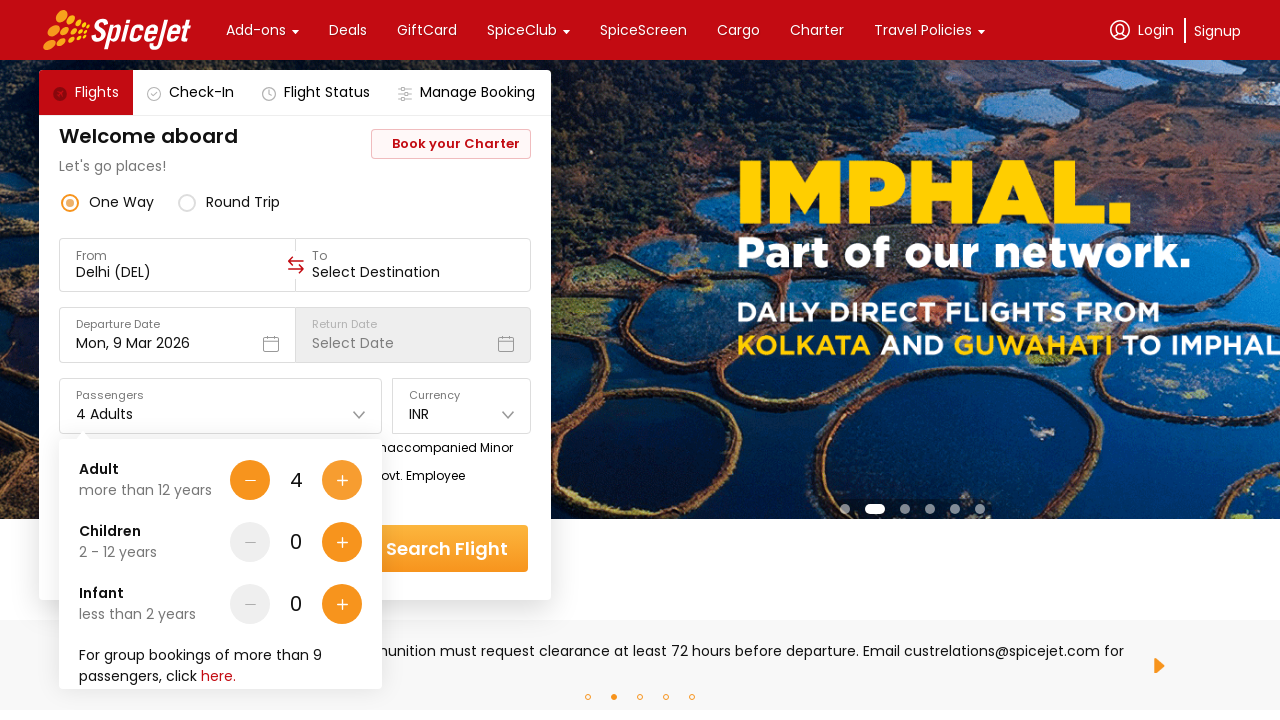

Incremented adult count (click 4 of 4) at (342, 480) on xpath=//div[@data-testid='Adult-testID-plus-one-cta']//*[name()='svg']
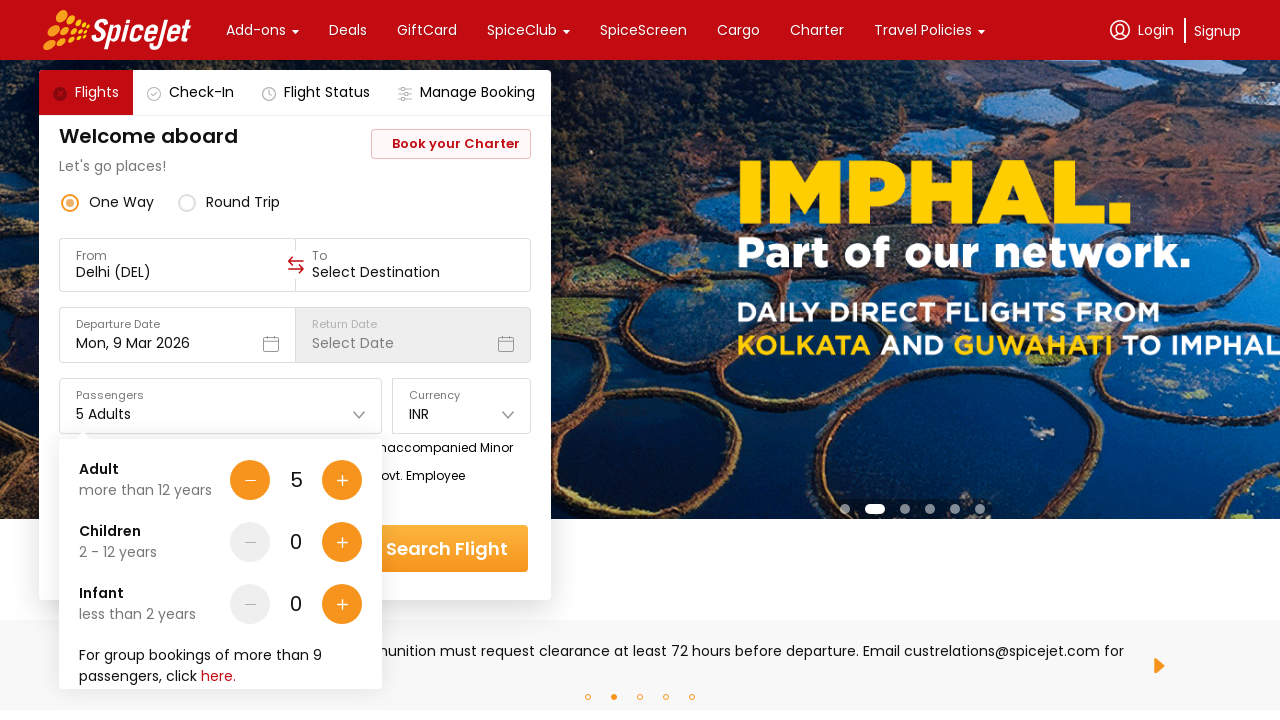

Incremented children count (click 1 of 2) at (342, 542) on xpath=//div[@data-testid='Children-testID-plus-one-cta']//*[name()='svg']
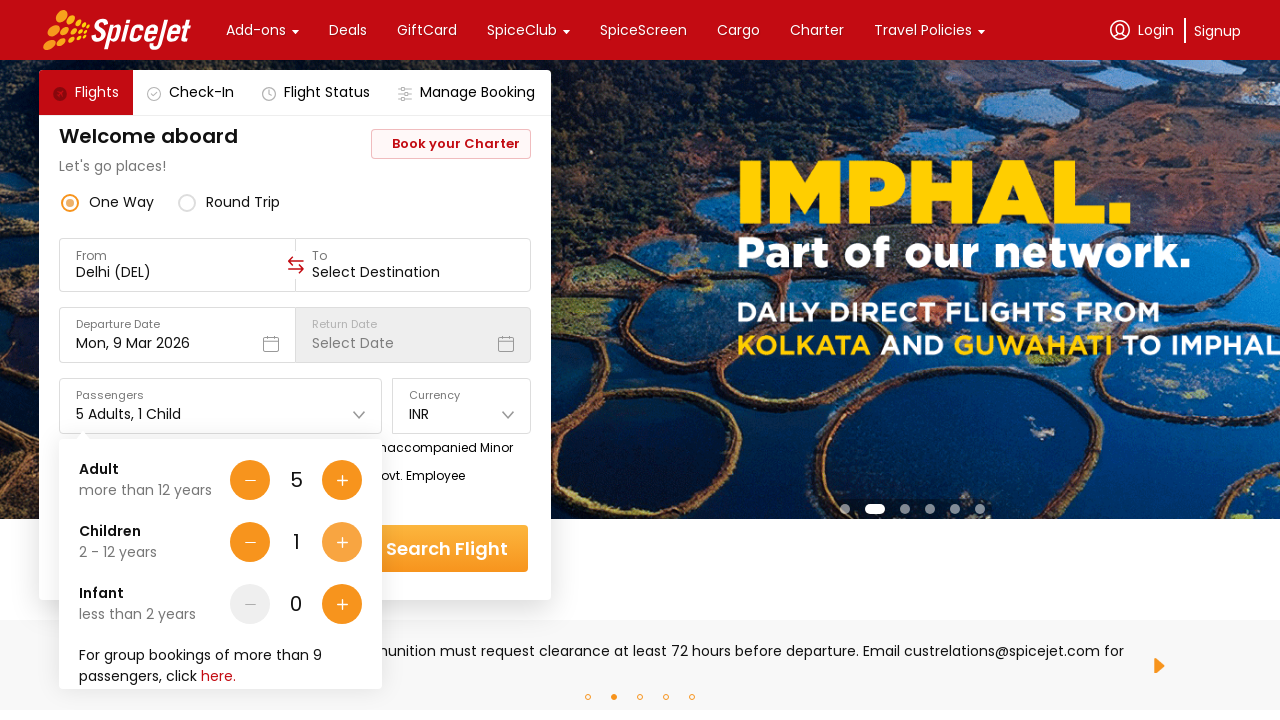

Incremented children count (click 2 of 2) at (342, 542) on xpath=//div[@data-testid='Children-testID-plus-one-cta']//*[name()='svg']
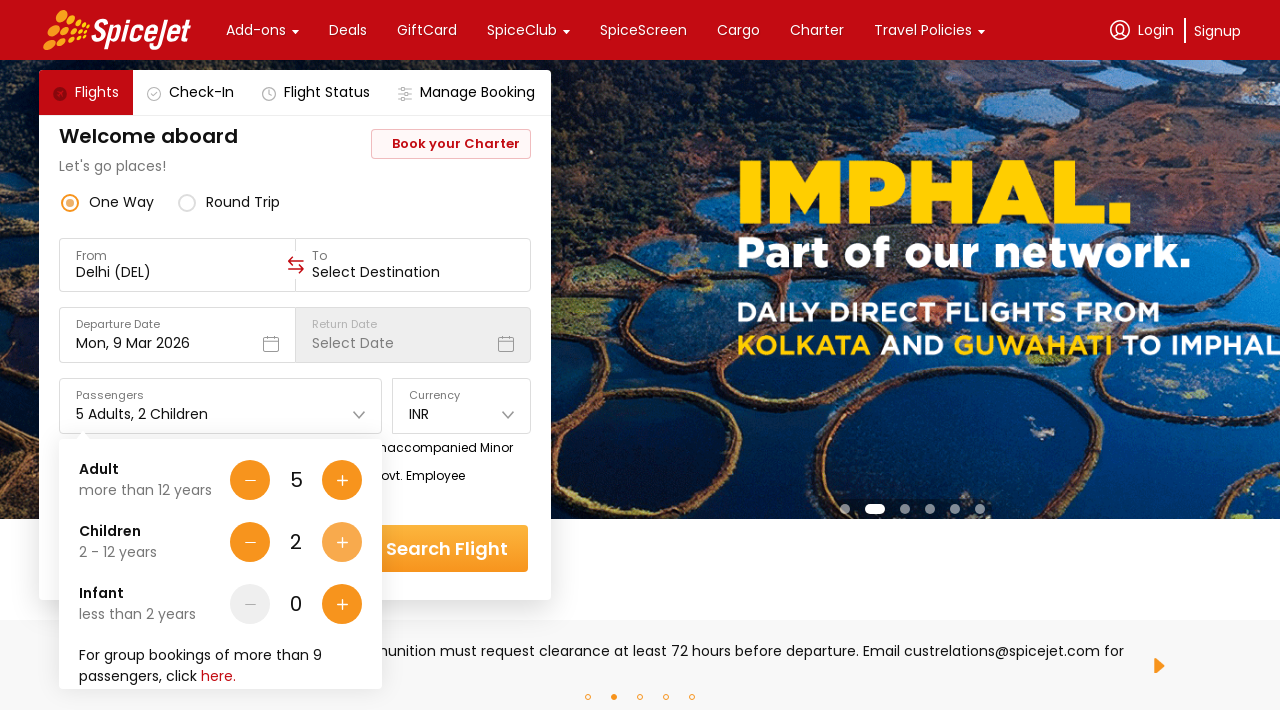

Incremented infant count (click 1 of 2) at (342, 604) on xpath=//div[@data-testid='Infant-testID-plus-one-cta']//*[name()='svg']
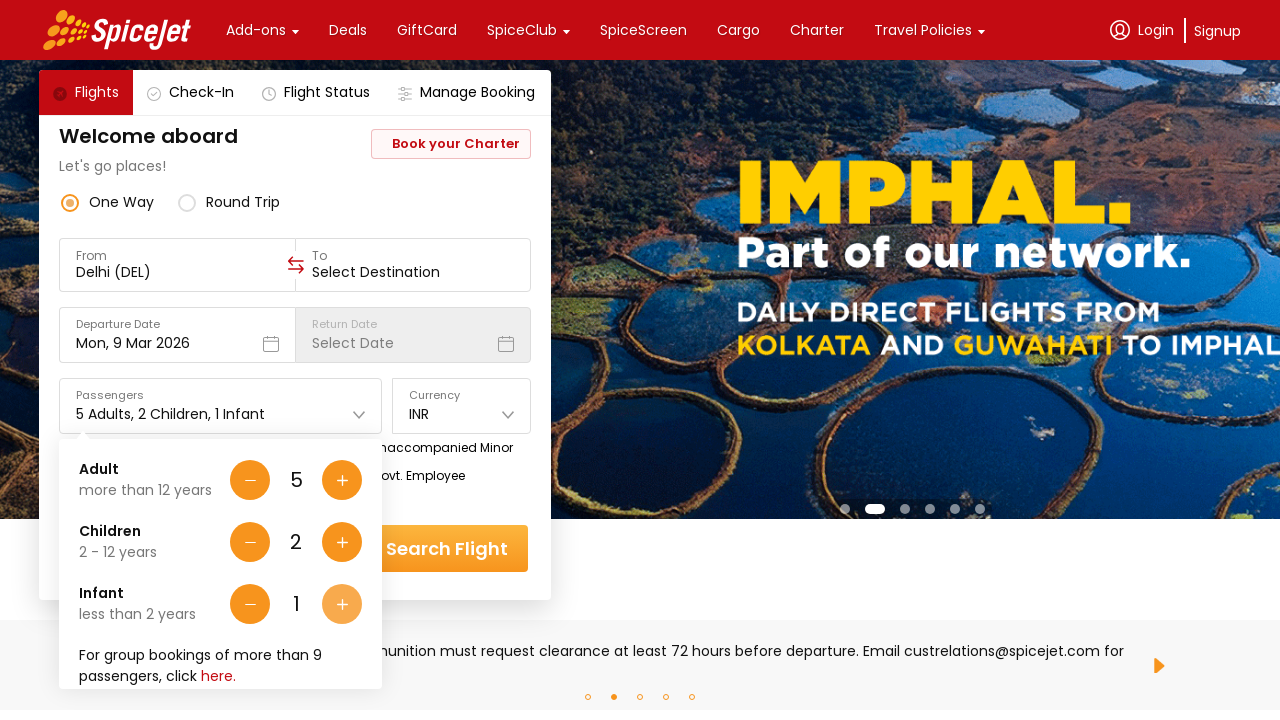

Incremented infant count (click 2 of 2) at (342, 604) on xpath=//div[@data-testid='Infant-testID-plus-one-cta']//*[name()='svg']
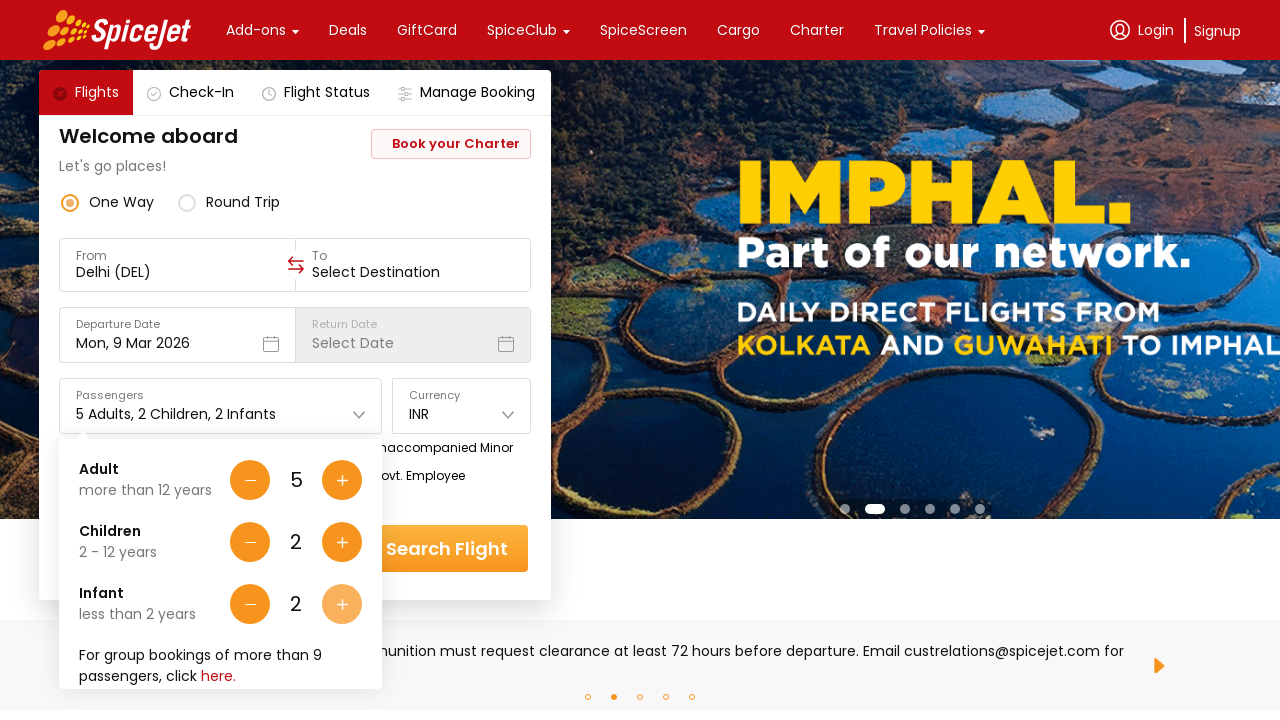

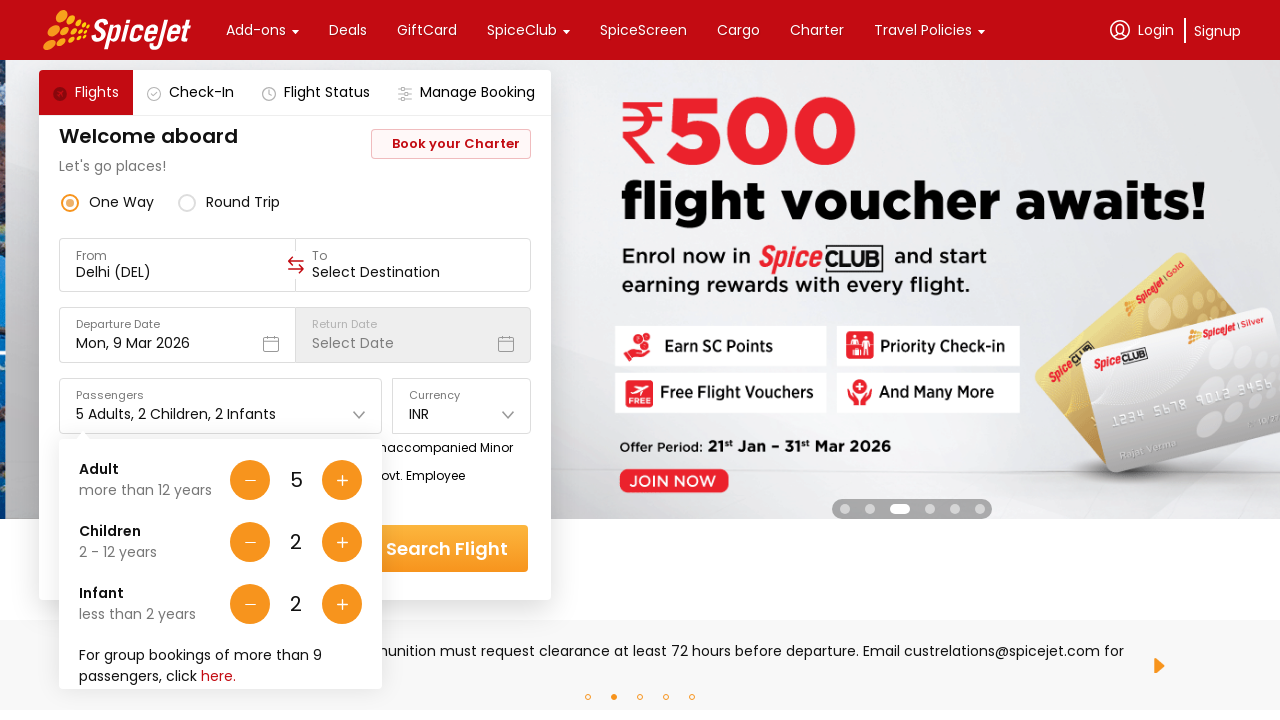